Navigates to a student registration form page and verifies that checkbox elements are present on the page.

Starting URL: https://www.automationtestinginsider.com/2019/08/student-registration-form.html

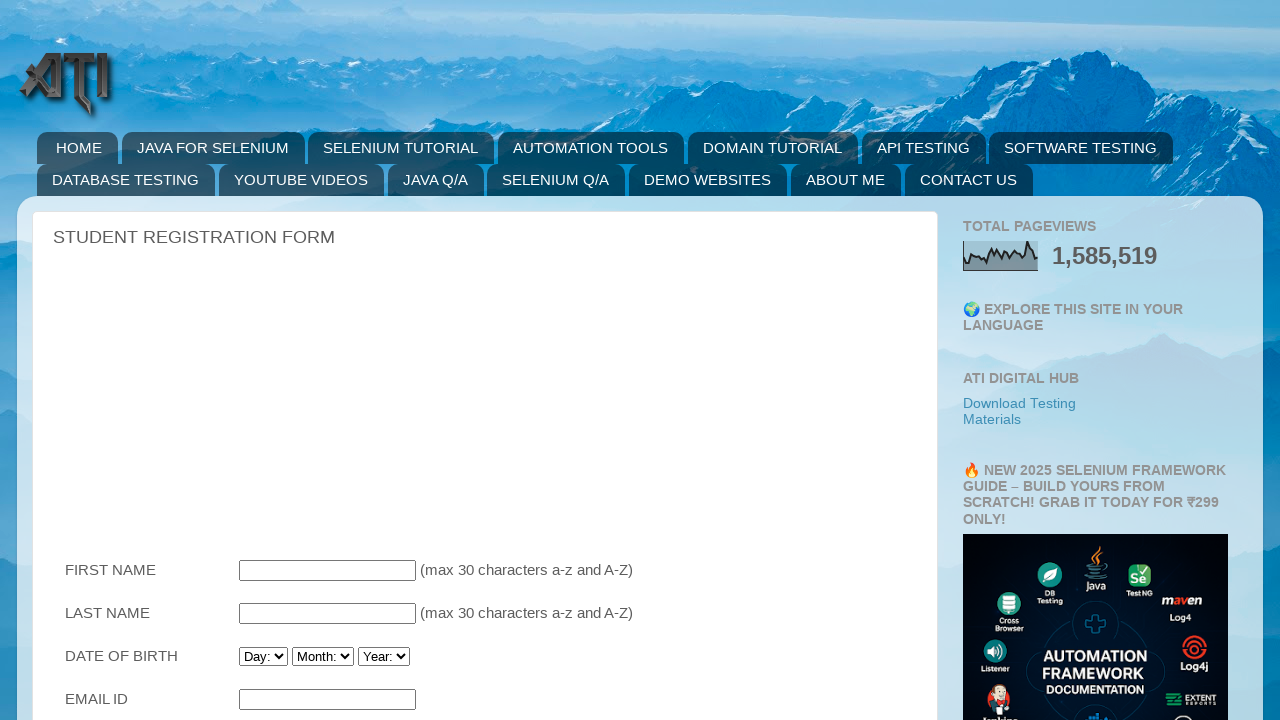

Navigated to student registration form page
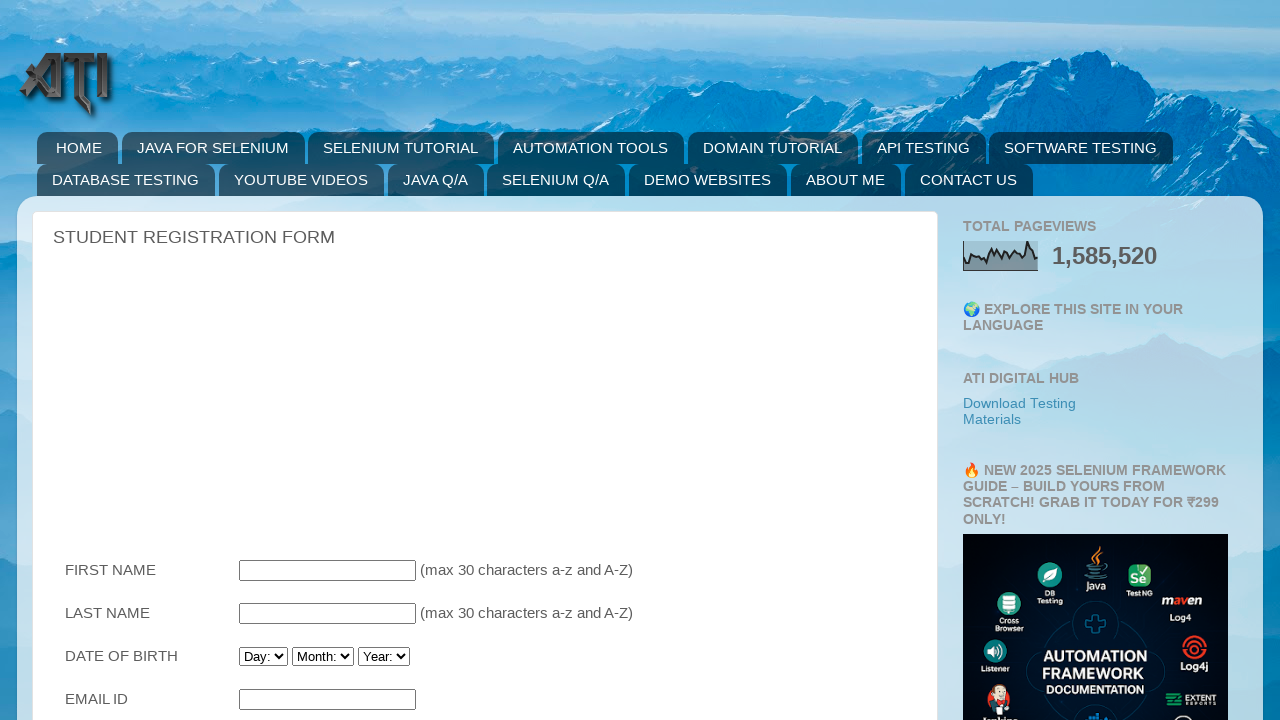

Waited for checkbox elements to be present on the page
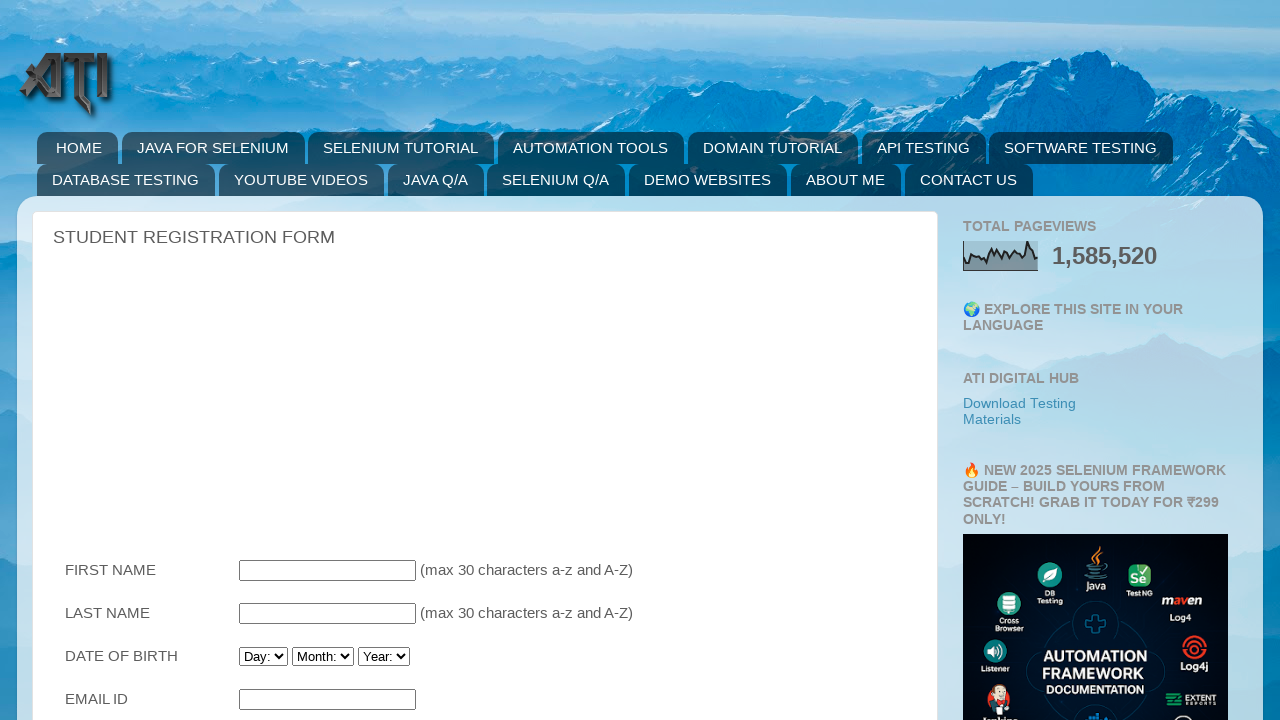

Verified that 5 checkbox elements are present on the page
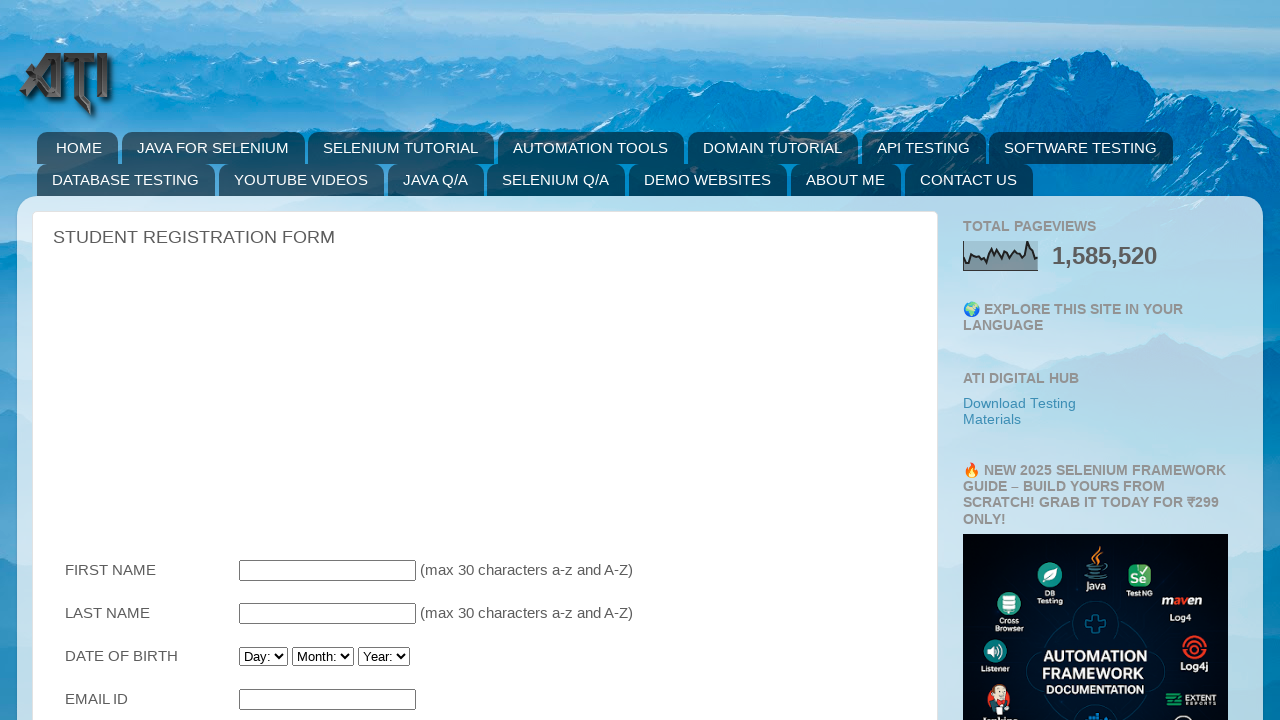

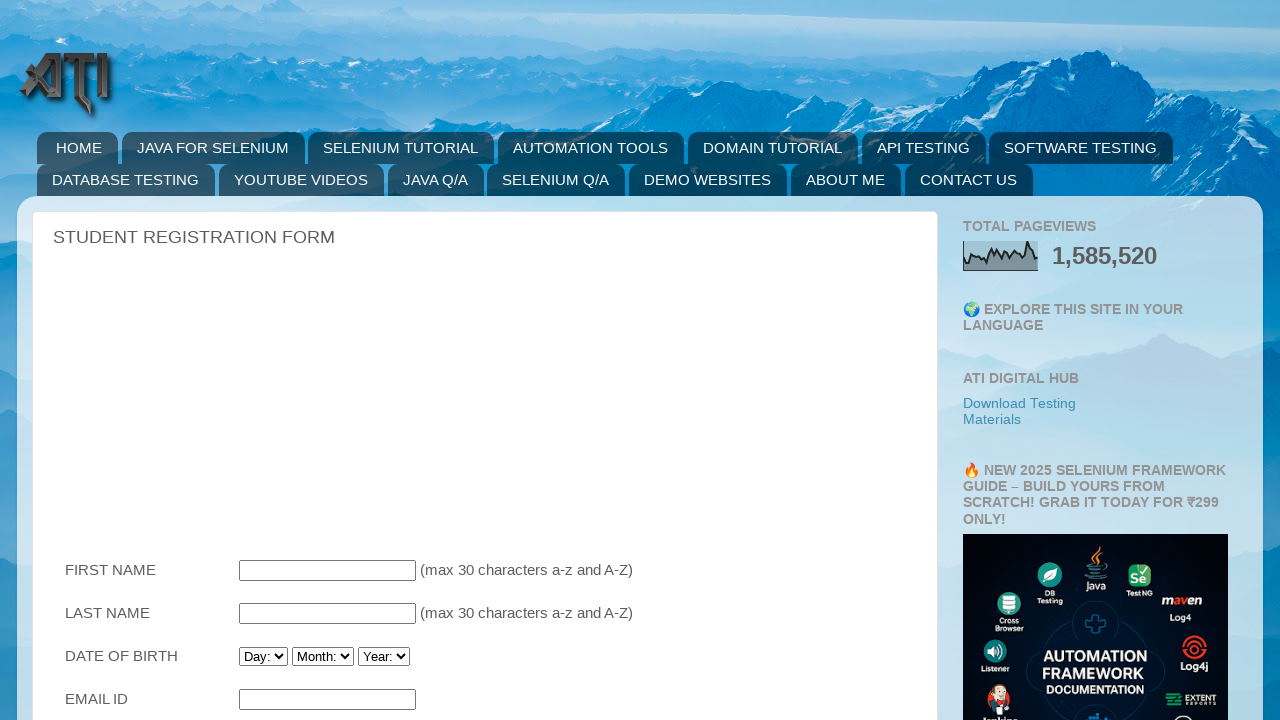